Navigates to an Angular practice website and clicks on the shop link to view products, then waits for product cards to load.

Starting URL: https://rahulshettyacademy.com/angularpractice/

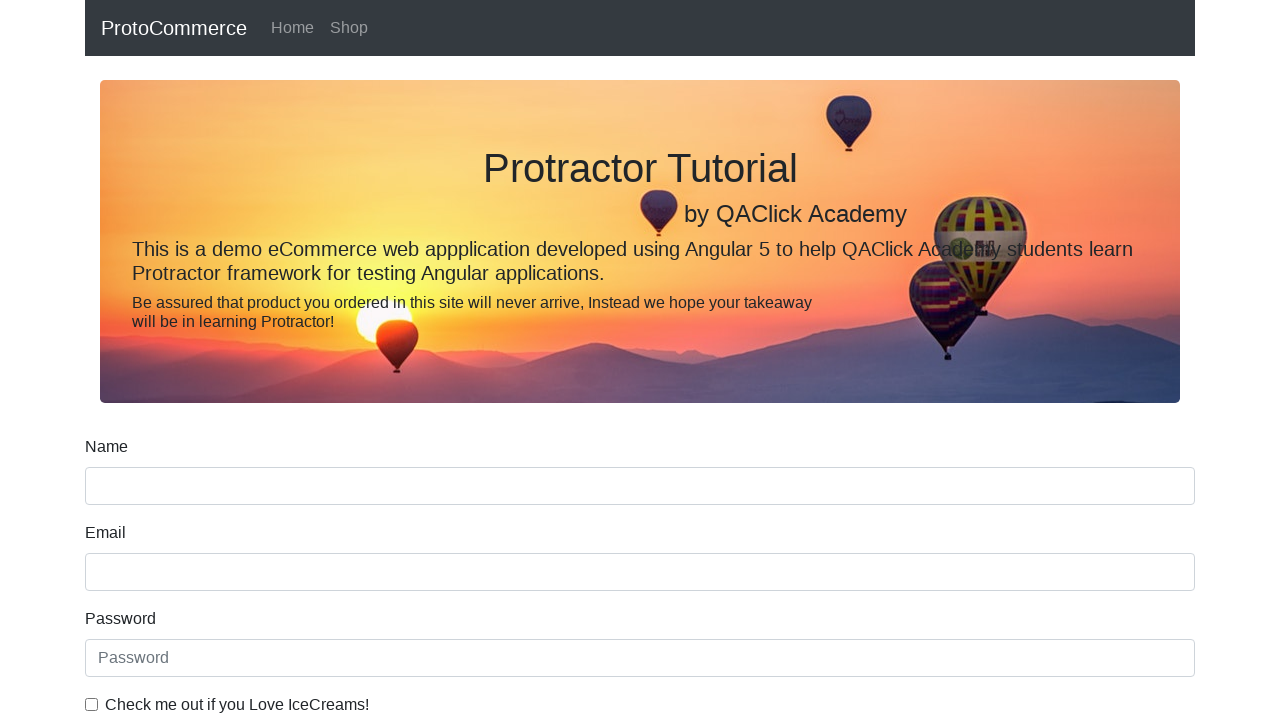

Navigated to Angular practice website
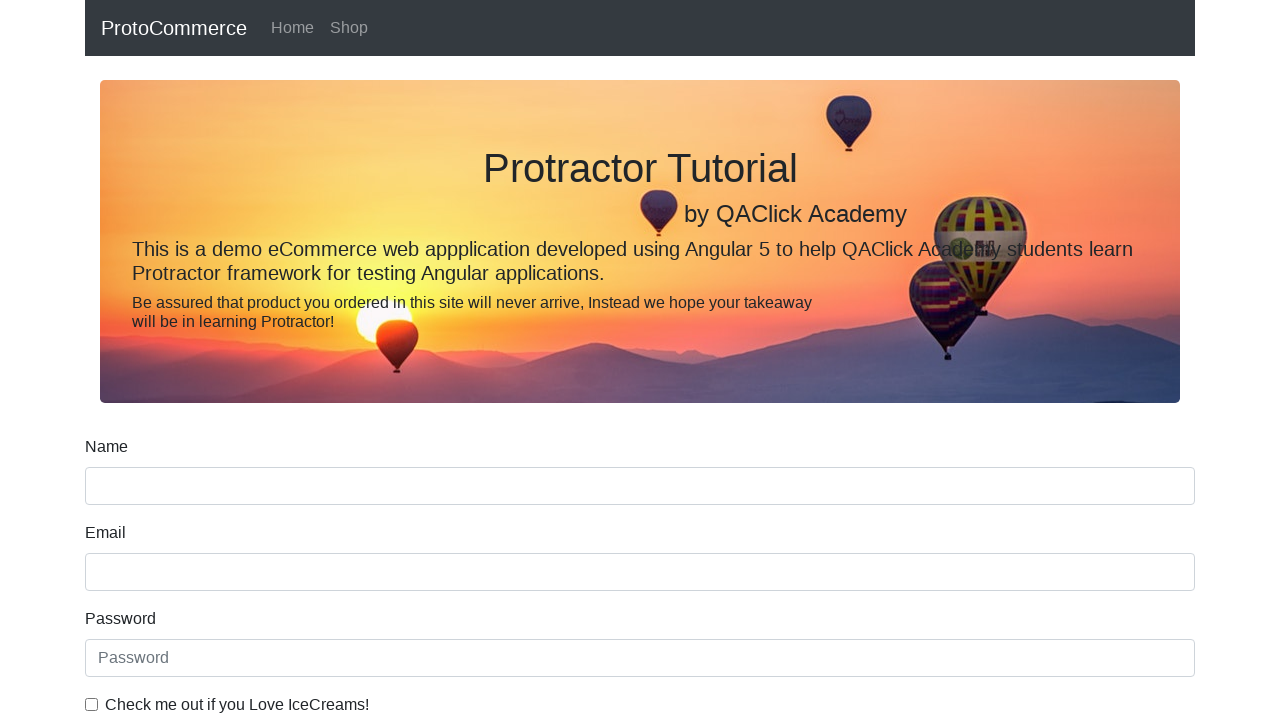

Clicked on shop link to view products at (349, 28) on a[href*='shop']
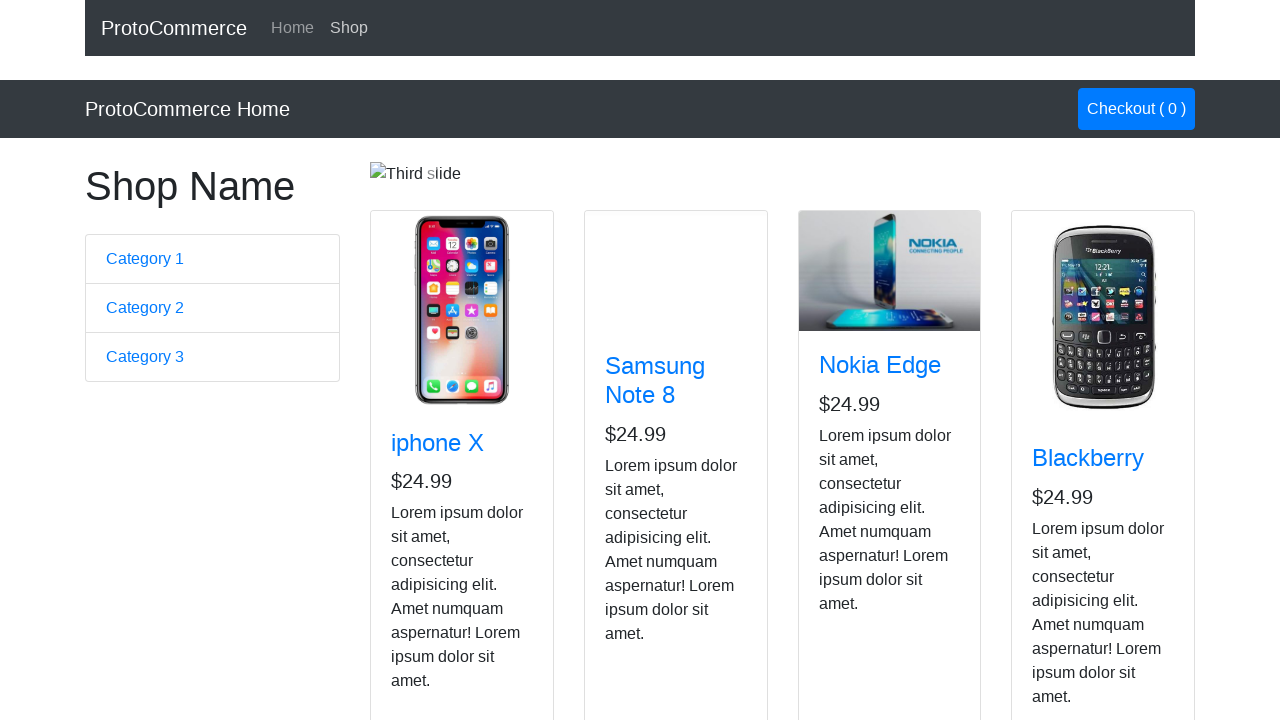

Product cards loaded successfully
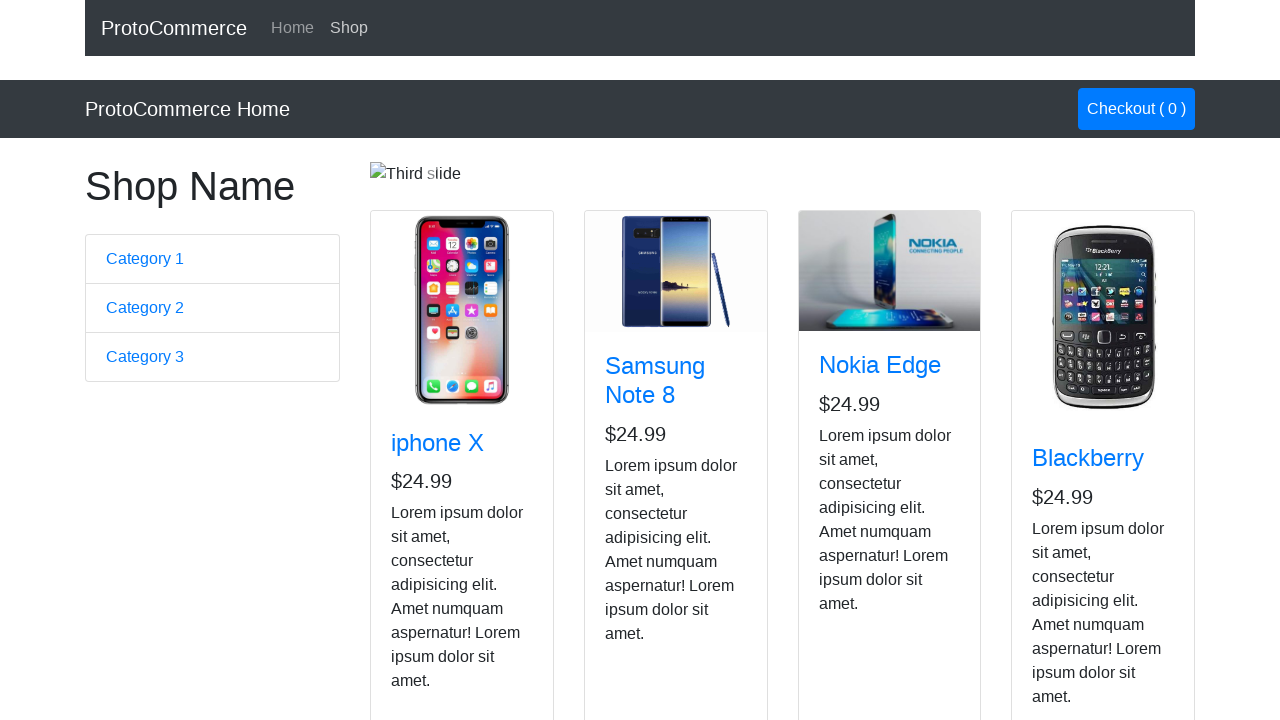

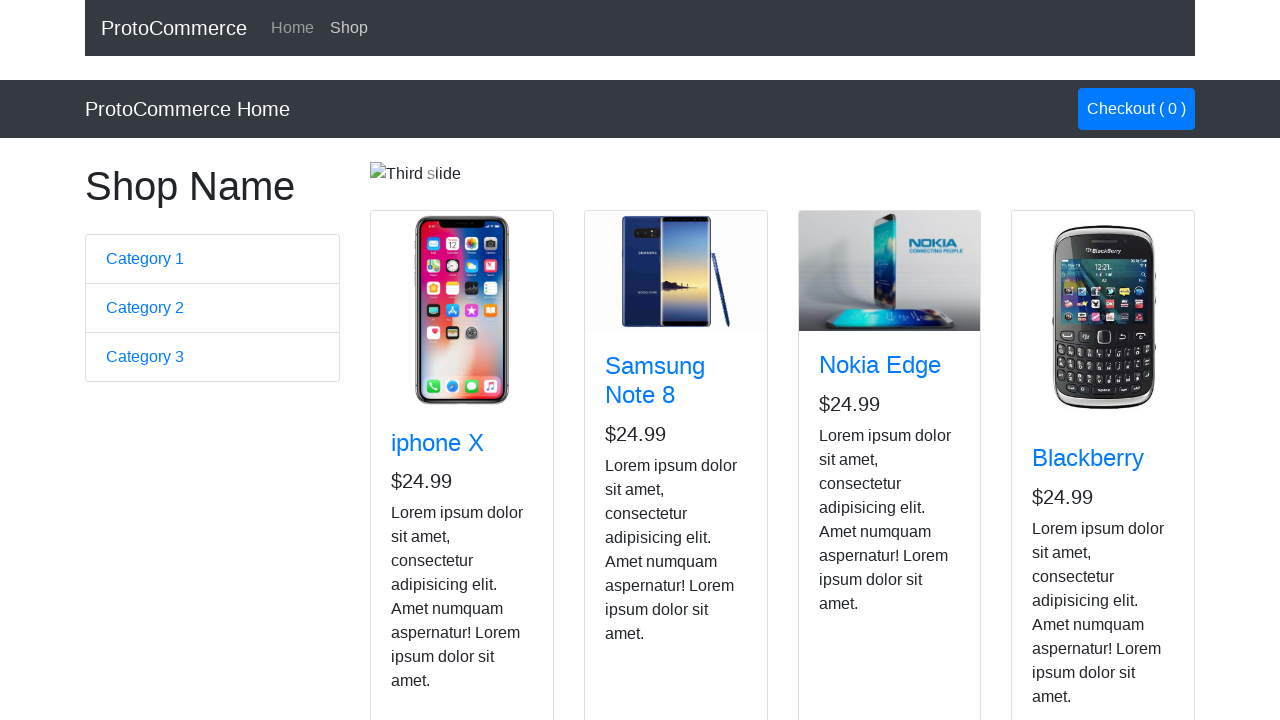